Navigates to the Sauce Labs homepage and waits for the page to load

Starting URL: https://saucelabs.com/

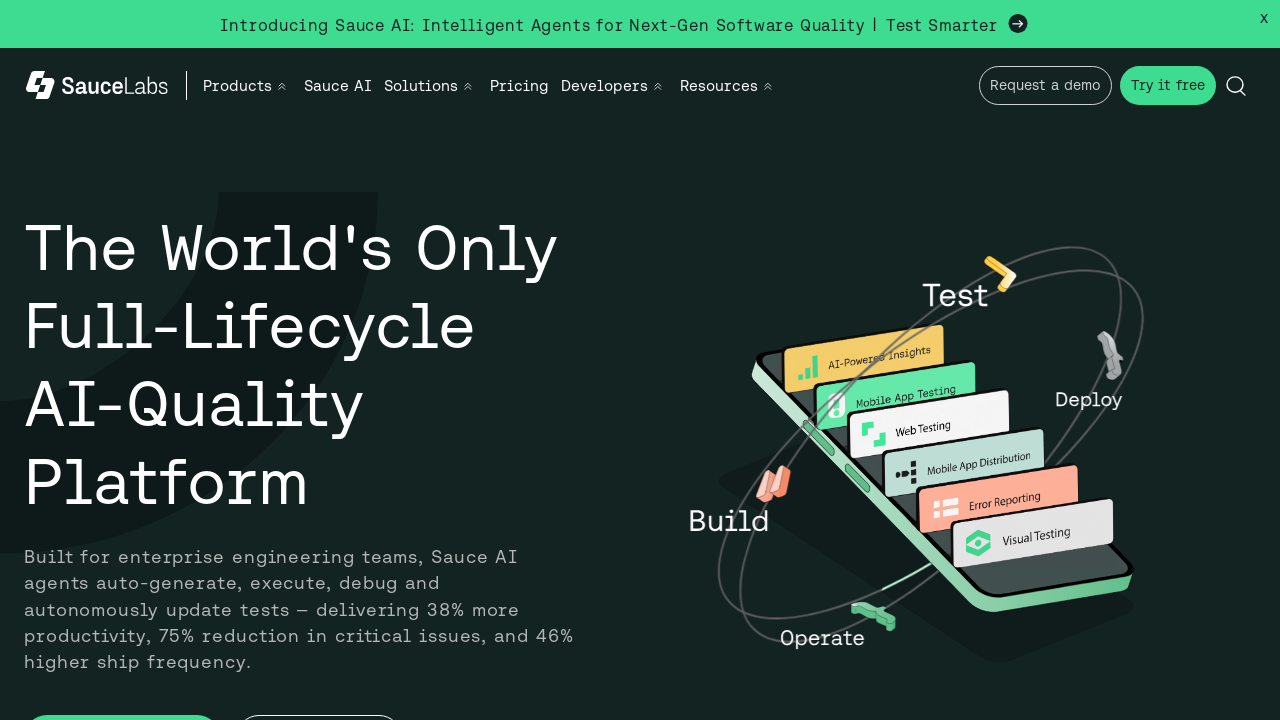

Waited for page to fully load (networkidle state)
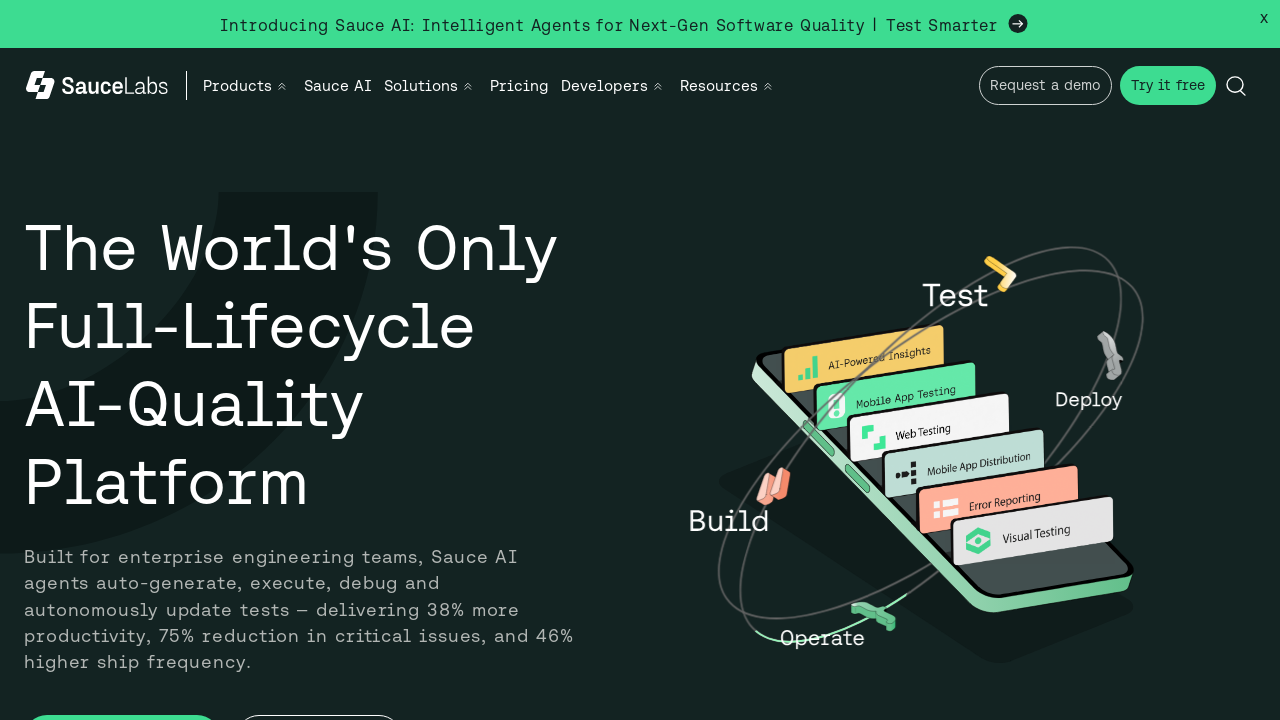

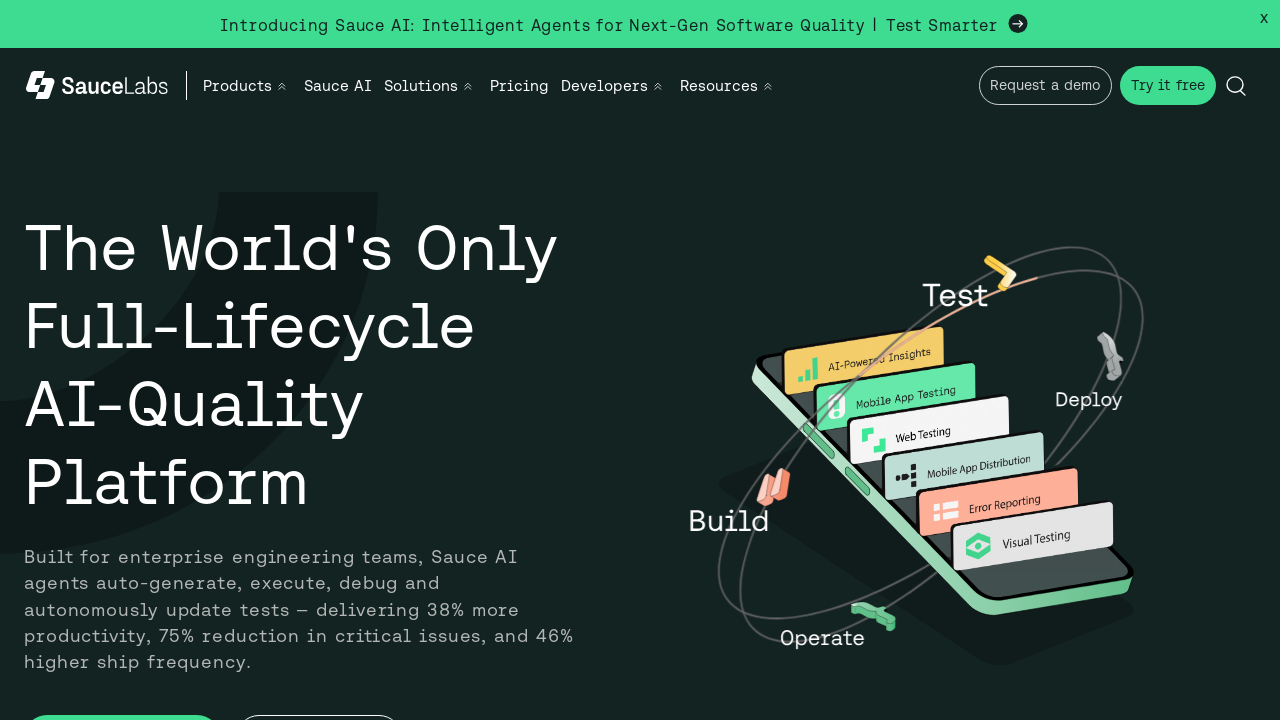